Tests browser window handling by clicking a button that opens a new window, switching to the new window, verifying the heading text matches expected content, then closing the child window and switching back to the main window.

Starting URL: https://demoqa.com/browser-windows

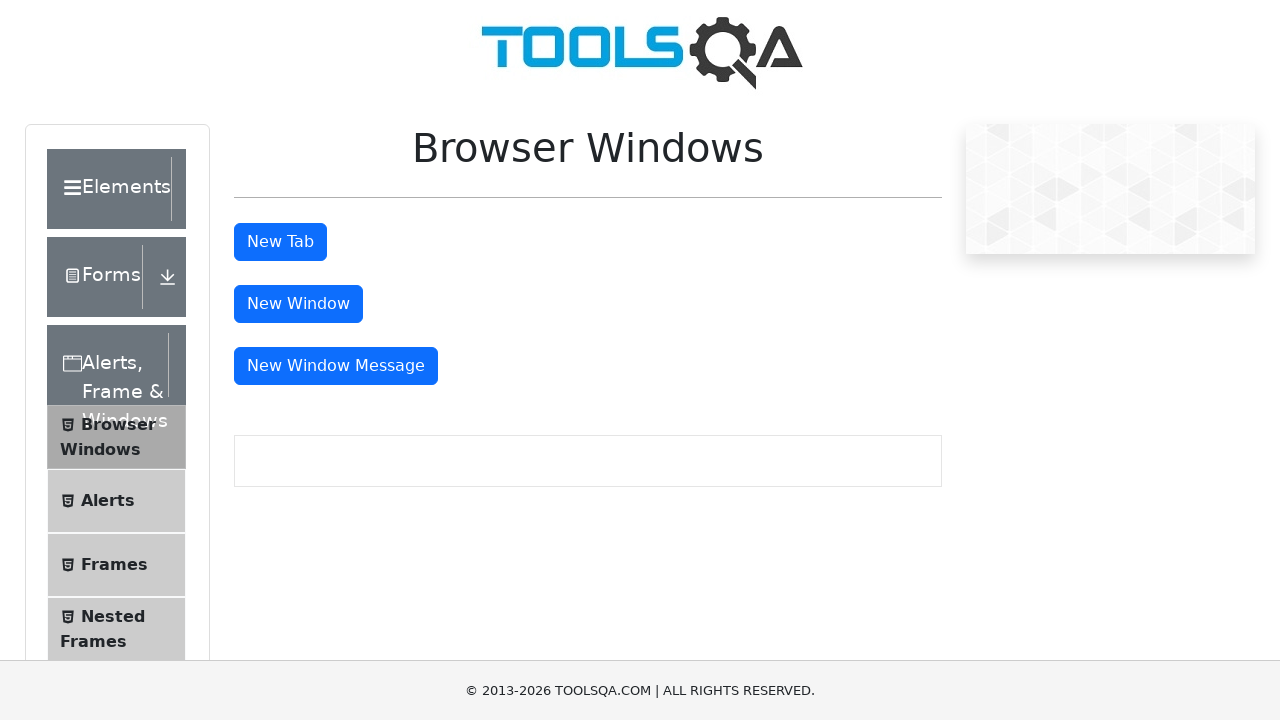

Clicked button to open new window at (298, 304) on #windowButton
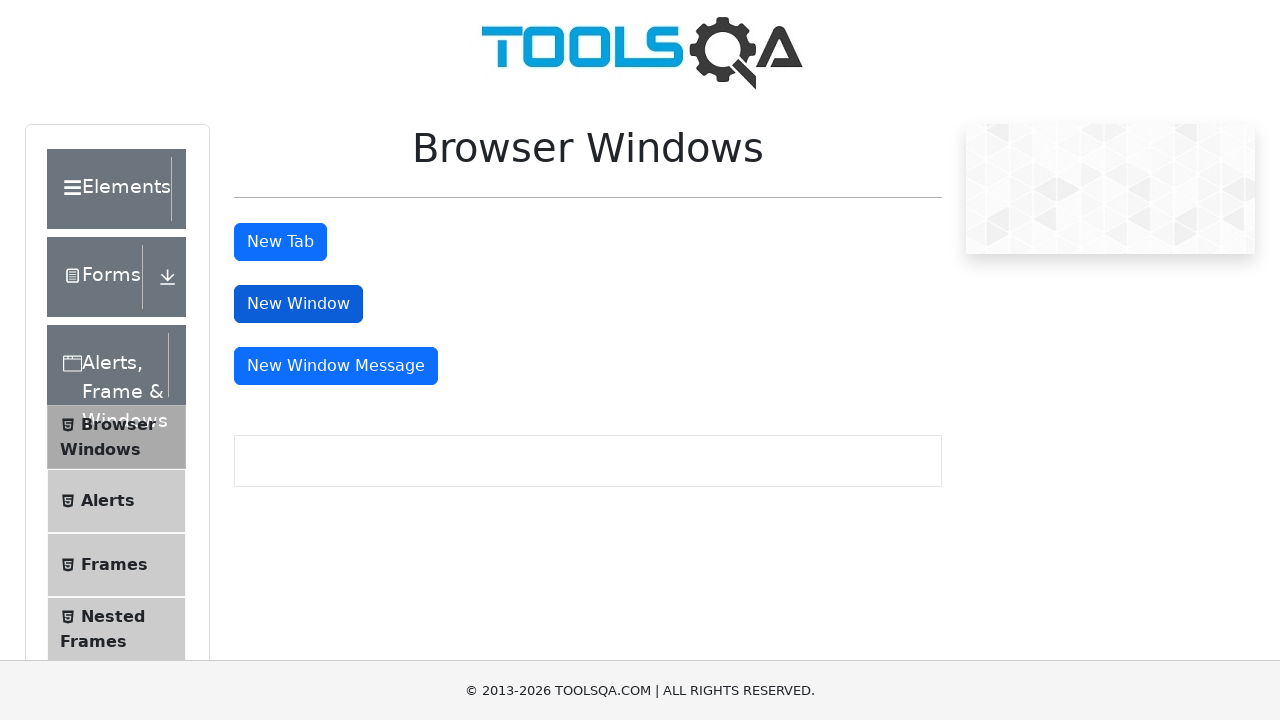

New window opened and retrieved
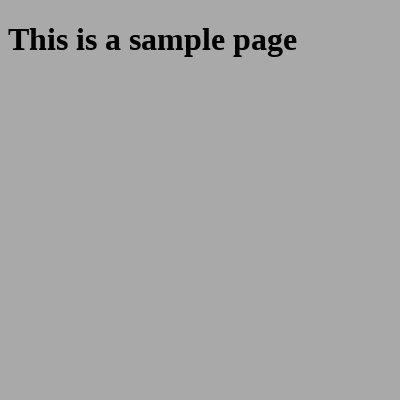

Waited for sample heading element to load in new window
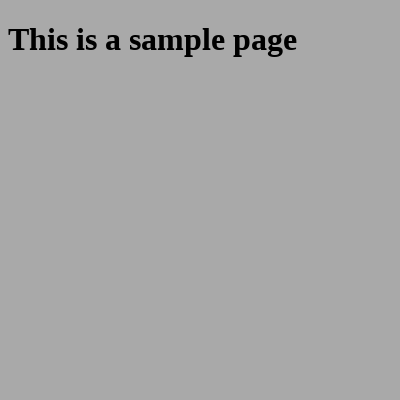

Retrieved heading text from new window: 'This is a sample page'
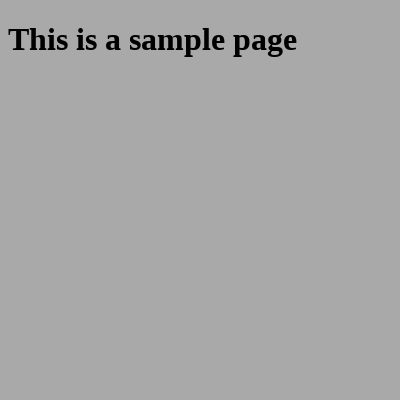

Verified heading text matches expected value 'This is a sample page'
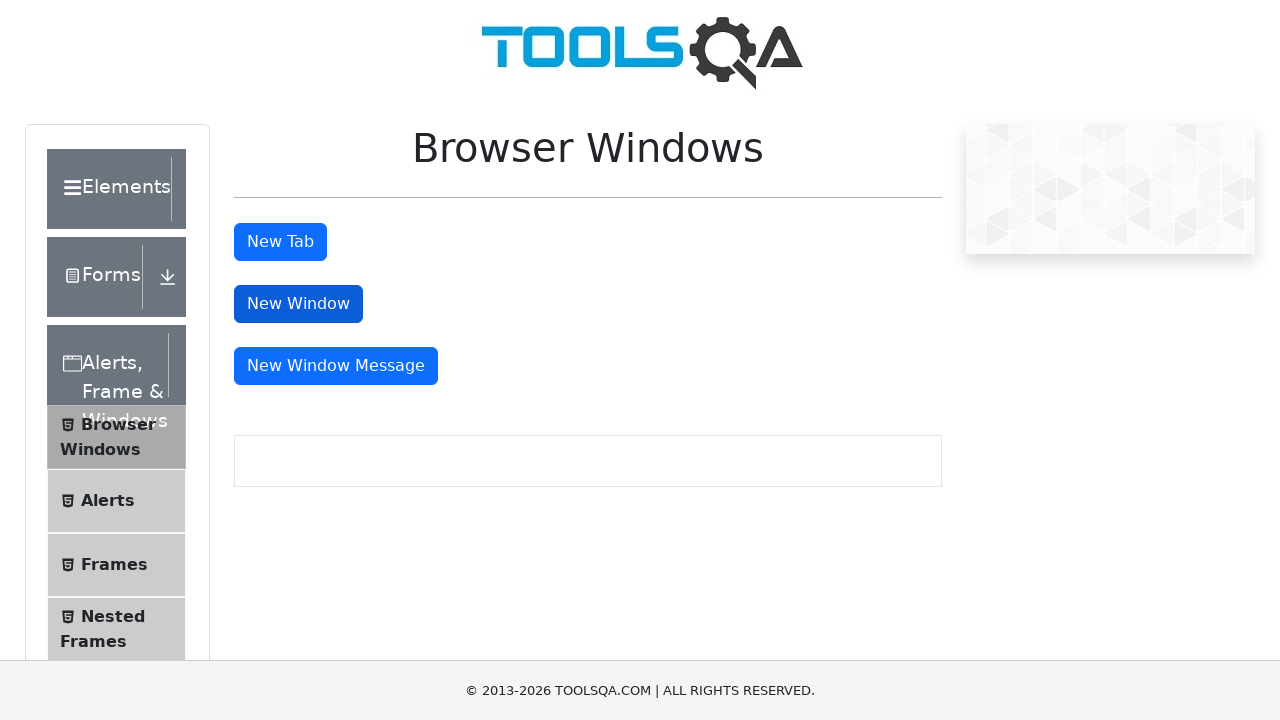

Closed child window
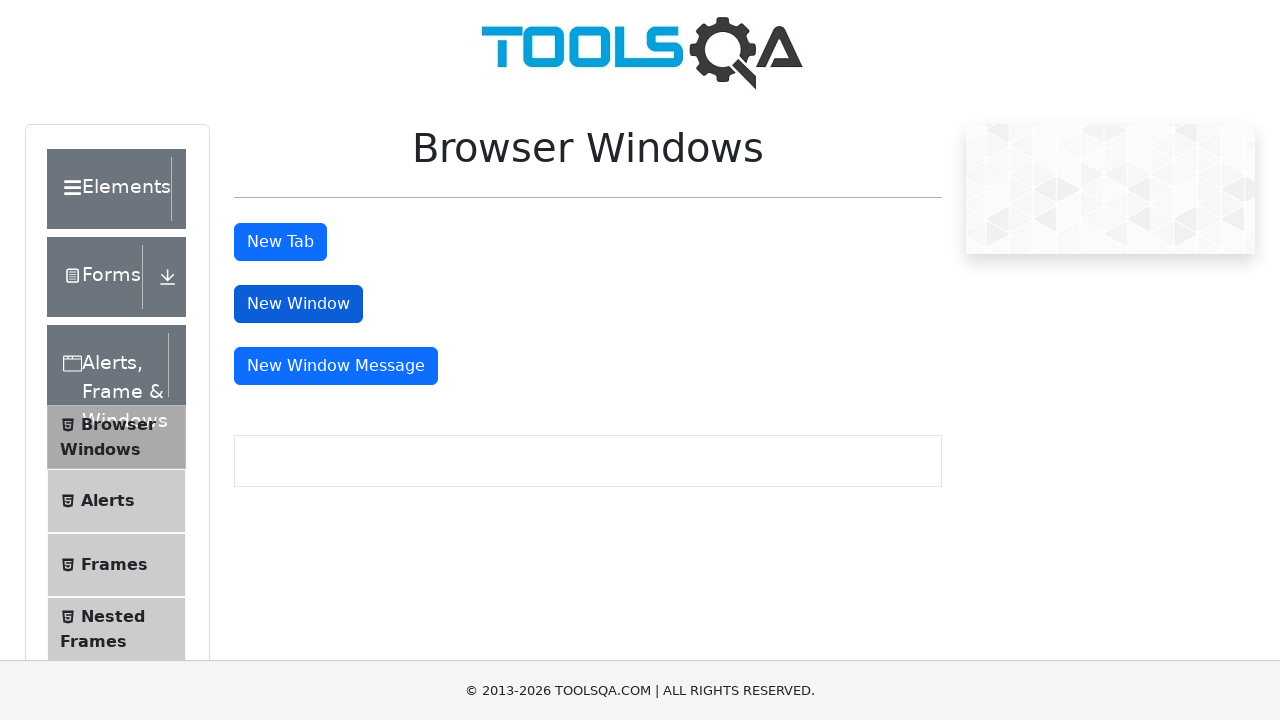

Focus returned to main window
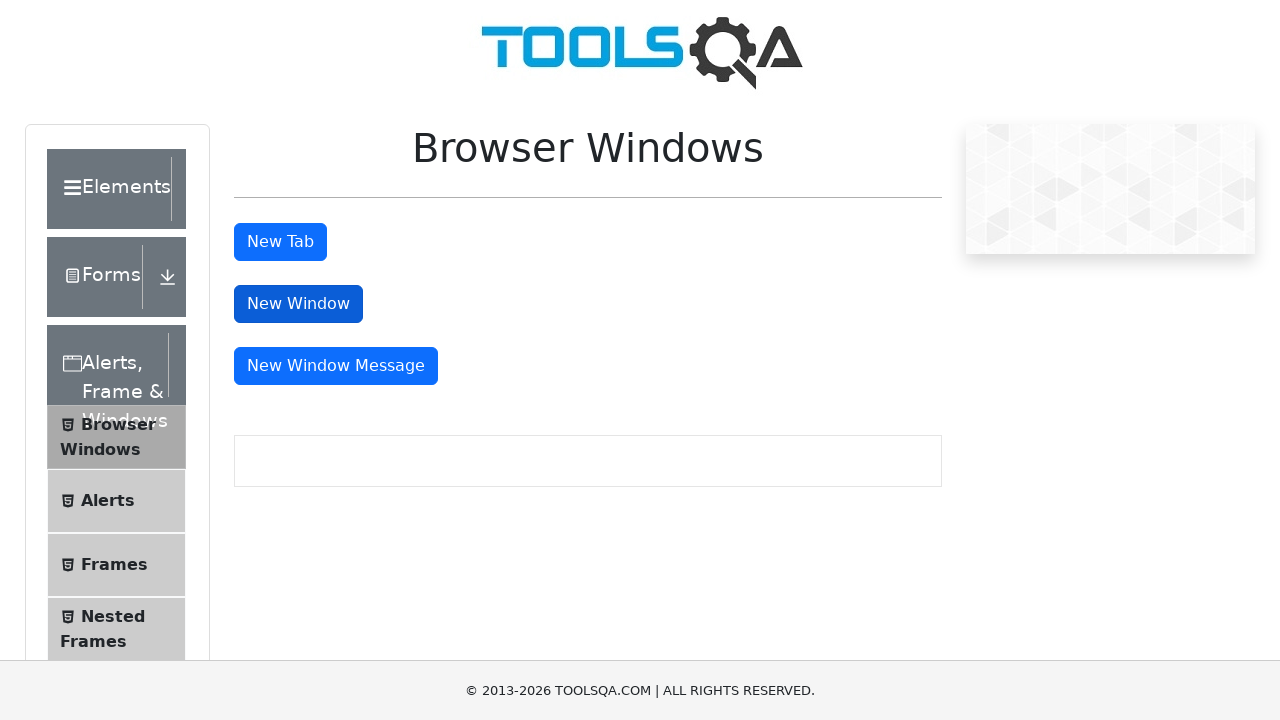

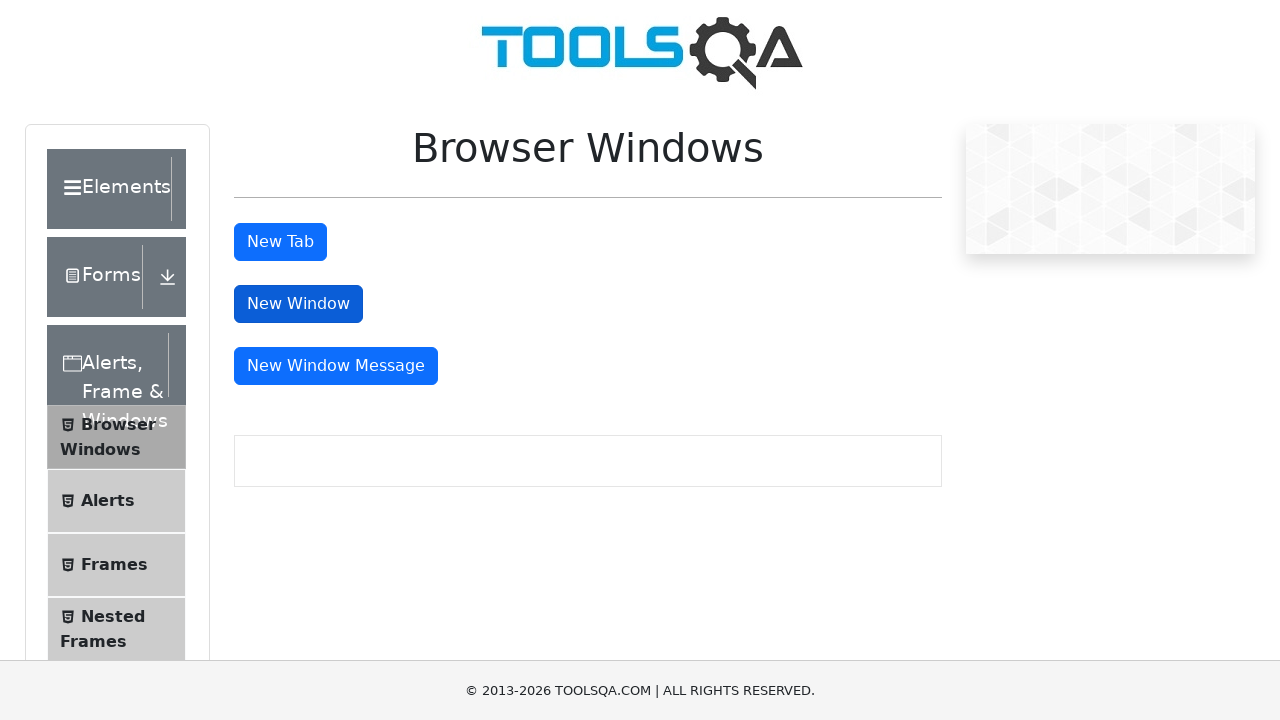